Tests that new todo items are appended to the bottom of the list by creating 3 items and verifying the count

Starting URL: https://demo.playwright.dev/todomvc

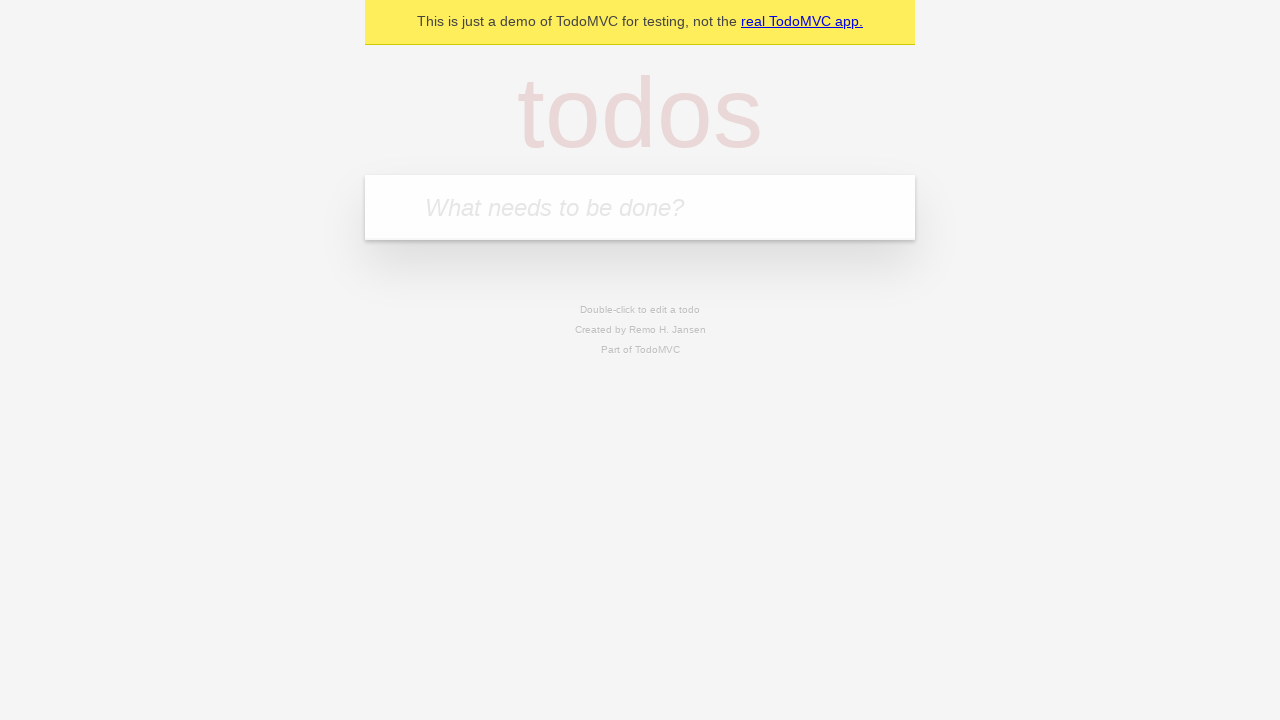

Filled todo input with 'buy some cheese' on internal:attr=[placeholder="What needs to be done?"i]
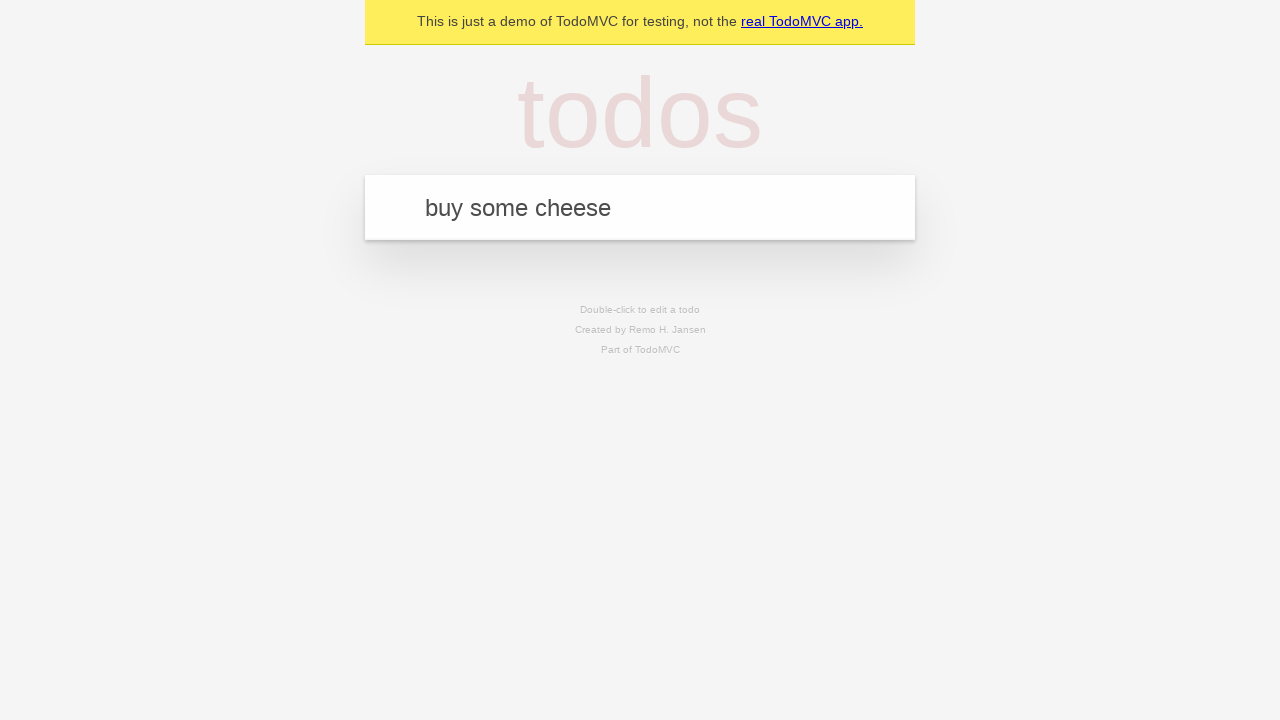

Pressed Enter to add 'buy some cheese' to the list on internal:attr=[placeholder="What needs to be done?"i]
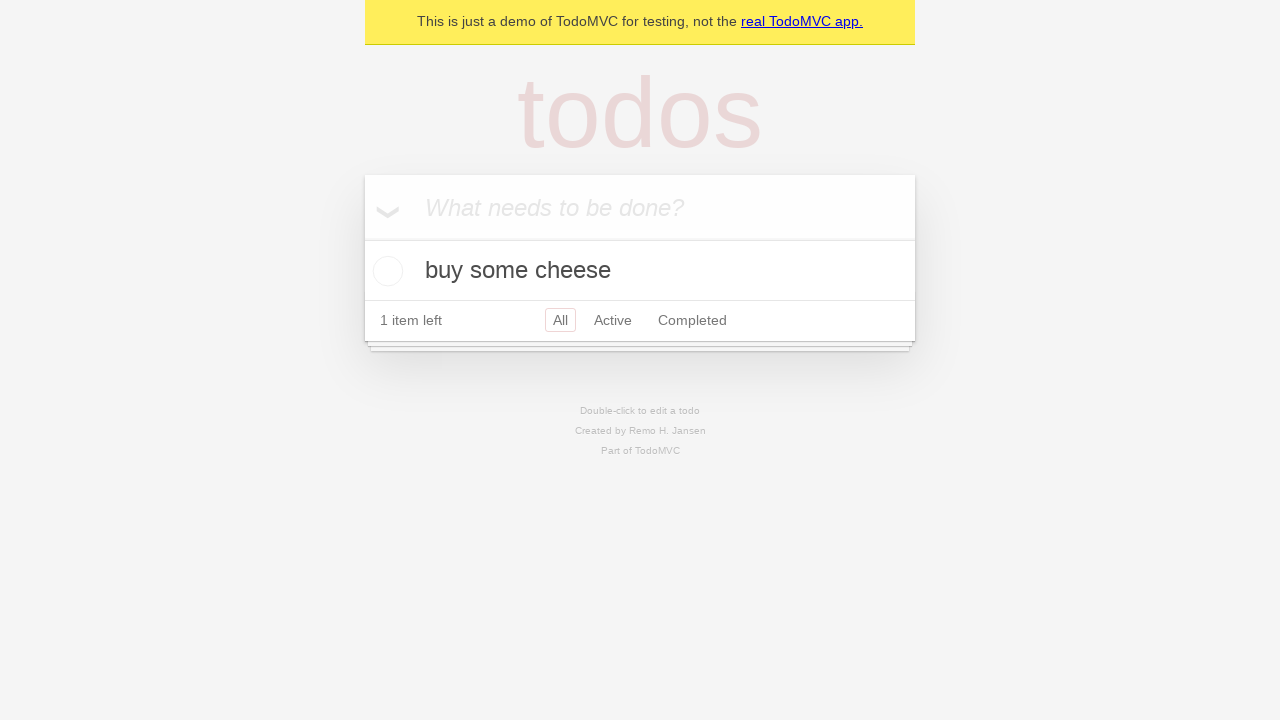

Filled todo input with 'feed the cat' on internal:attr=[placeholder="What needs to be done?"i]
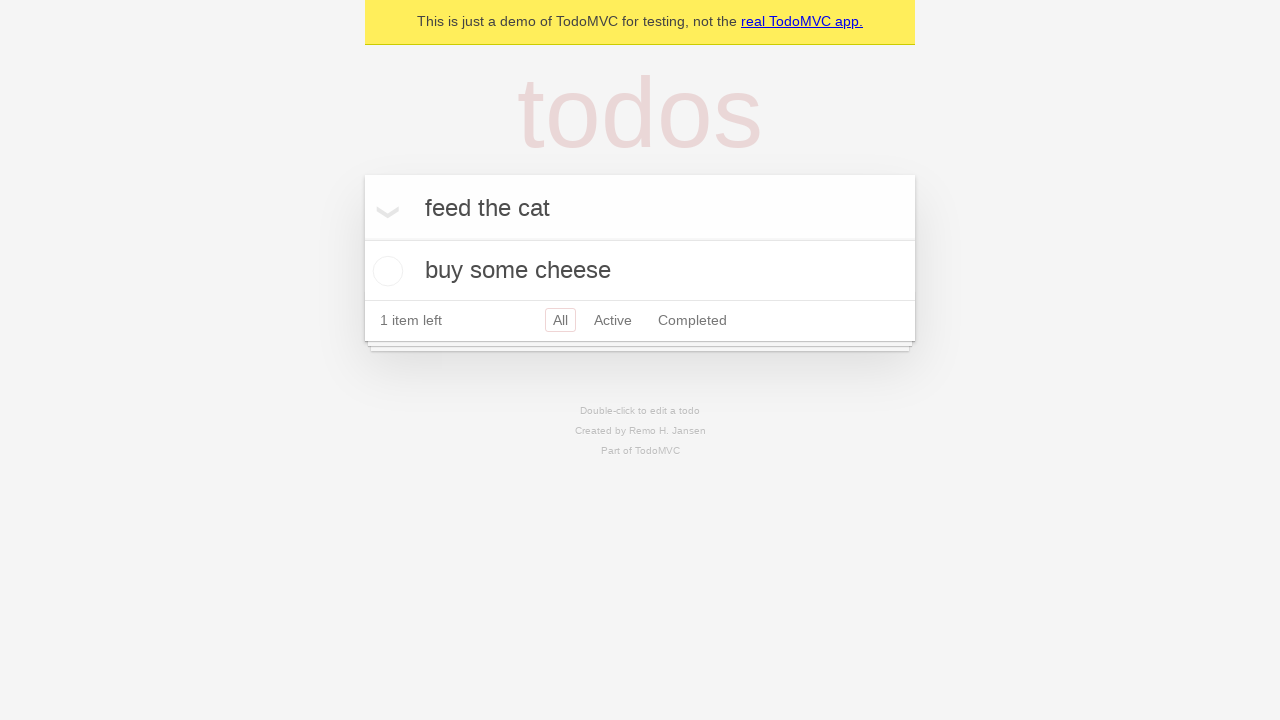

Pressed Enter to add 'feed the cat' to the list on internal:attr=[placeholder="What needs to be done?"i]
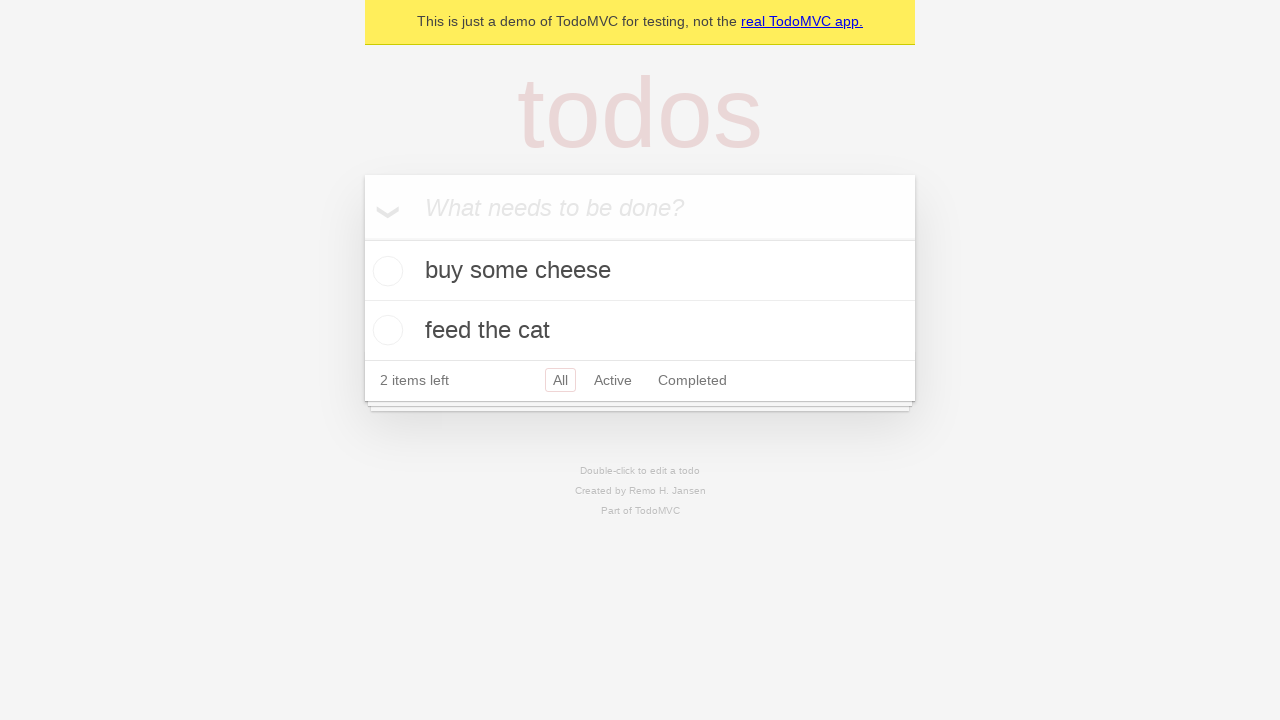

Filled todo input with 'book a doctors appointment' on internal:attr=[placeholder="What needs to be done?"i]
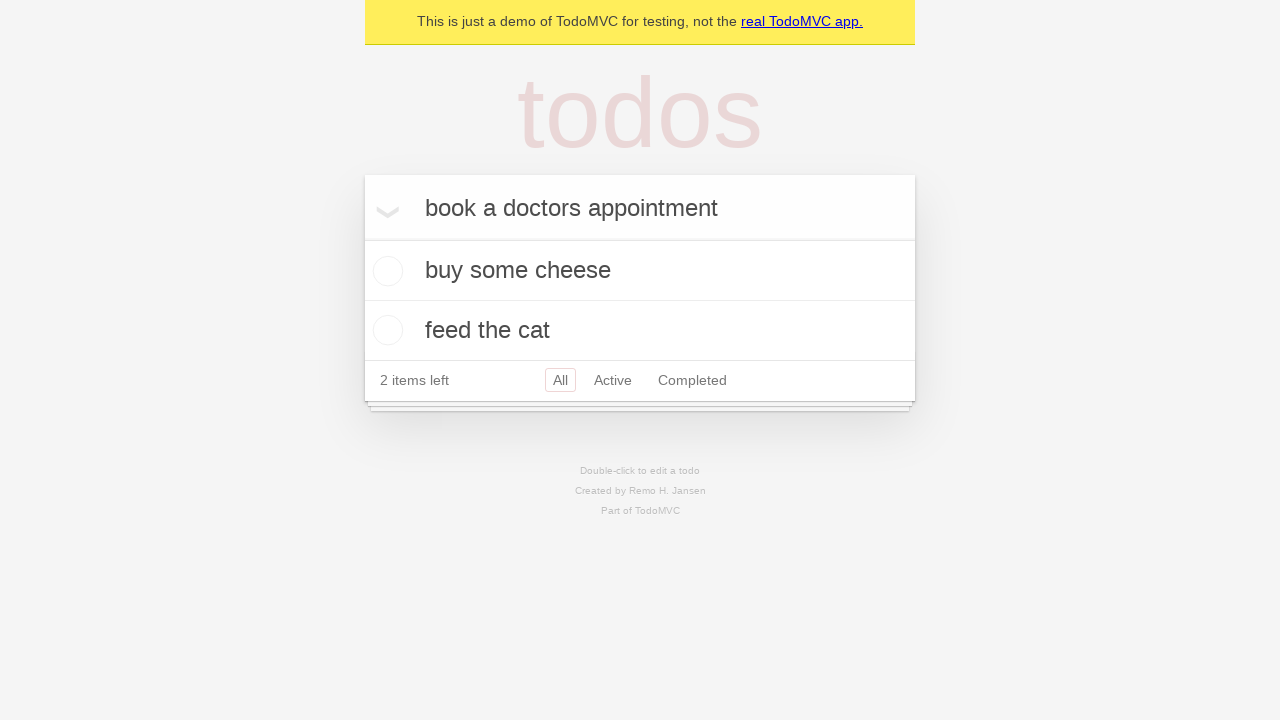

Pressed Enter to add 'book a doctors appointment' to the list on internal:attr=[placeholder="What needs to be done?"i]
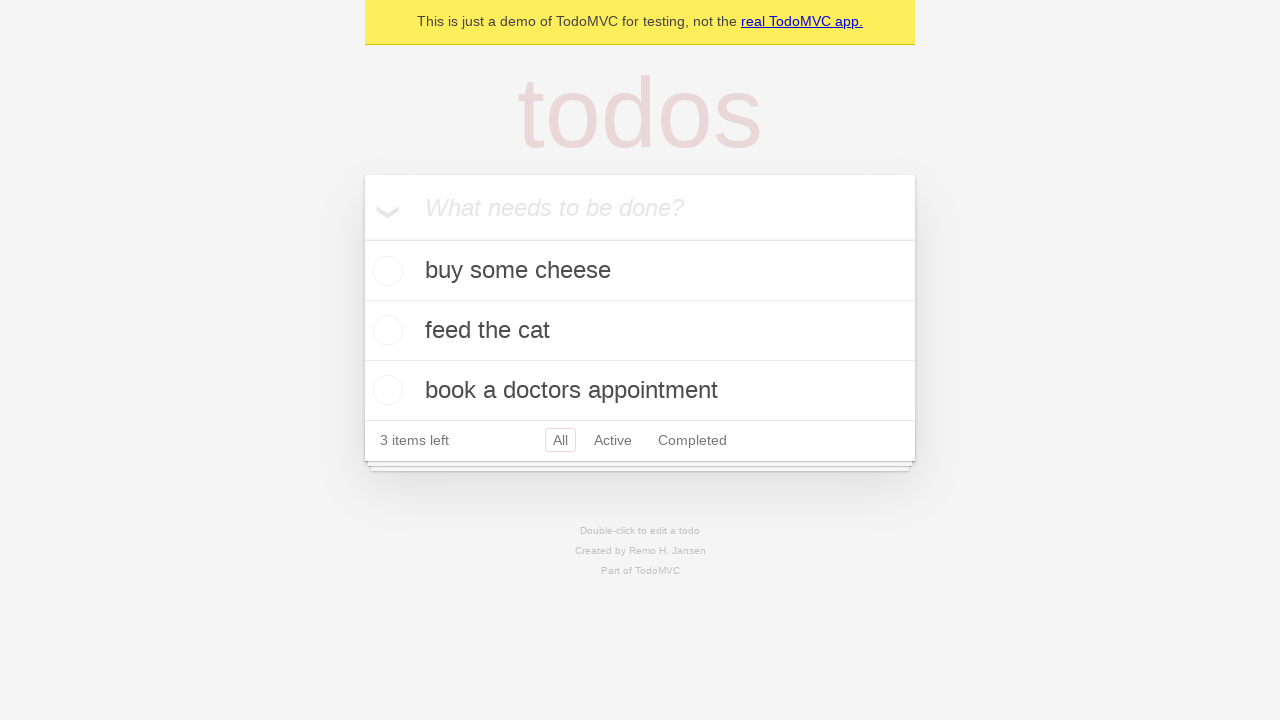

Todo count element appeared
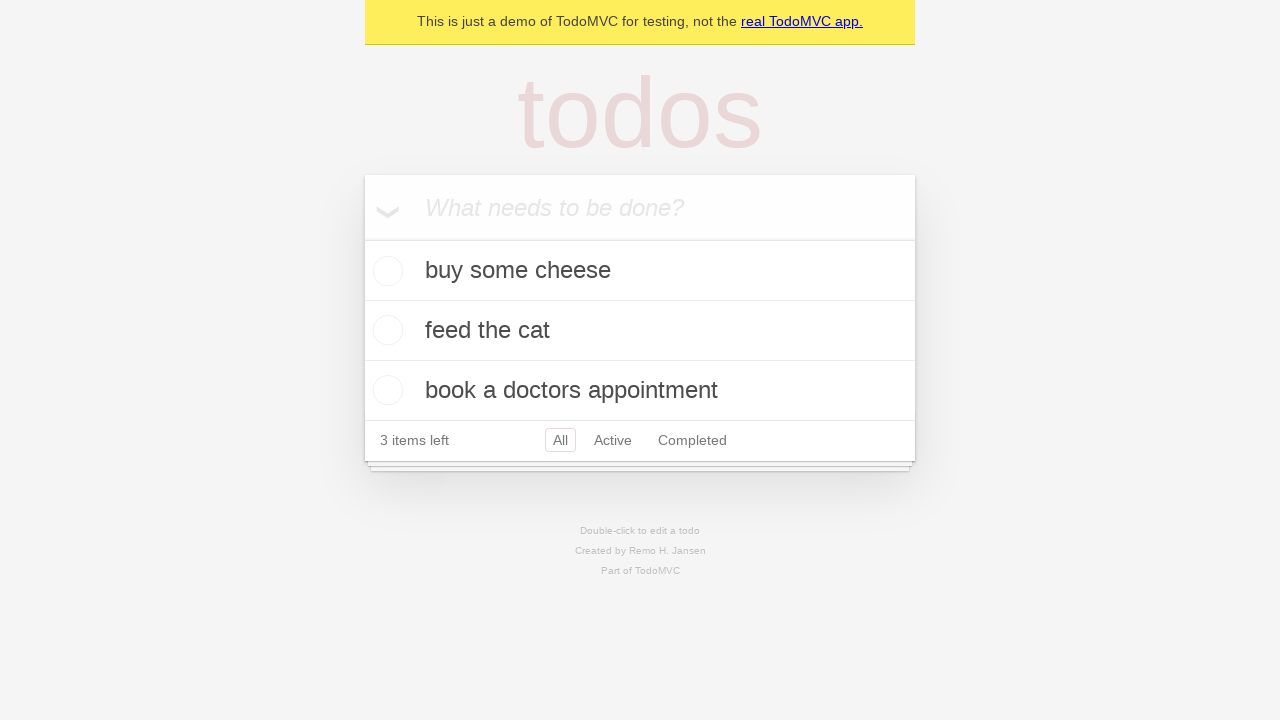

Verified that exactly 3 items are displayed in the list
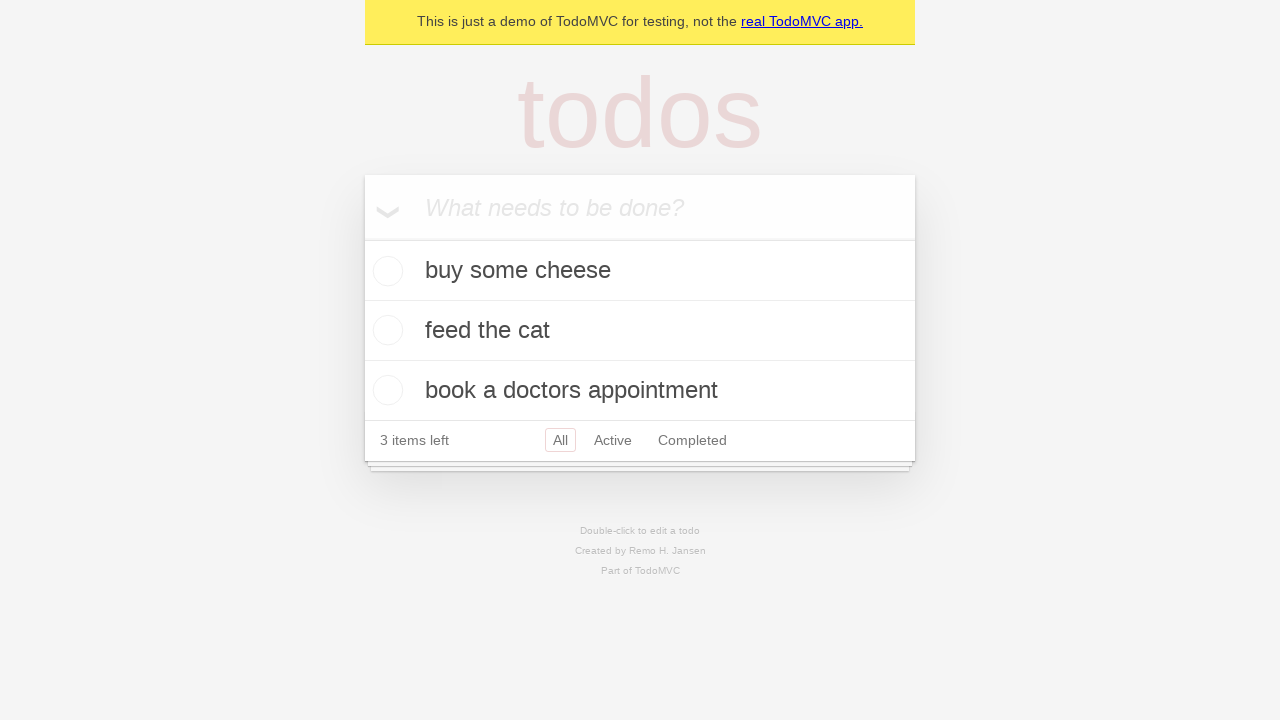

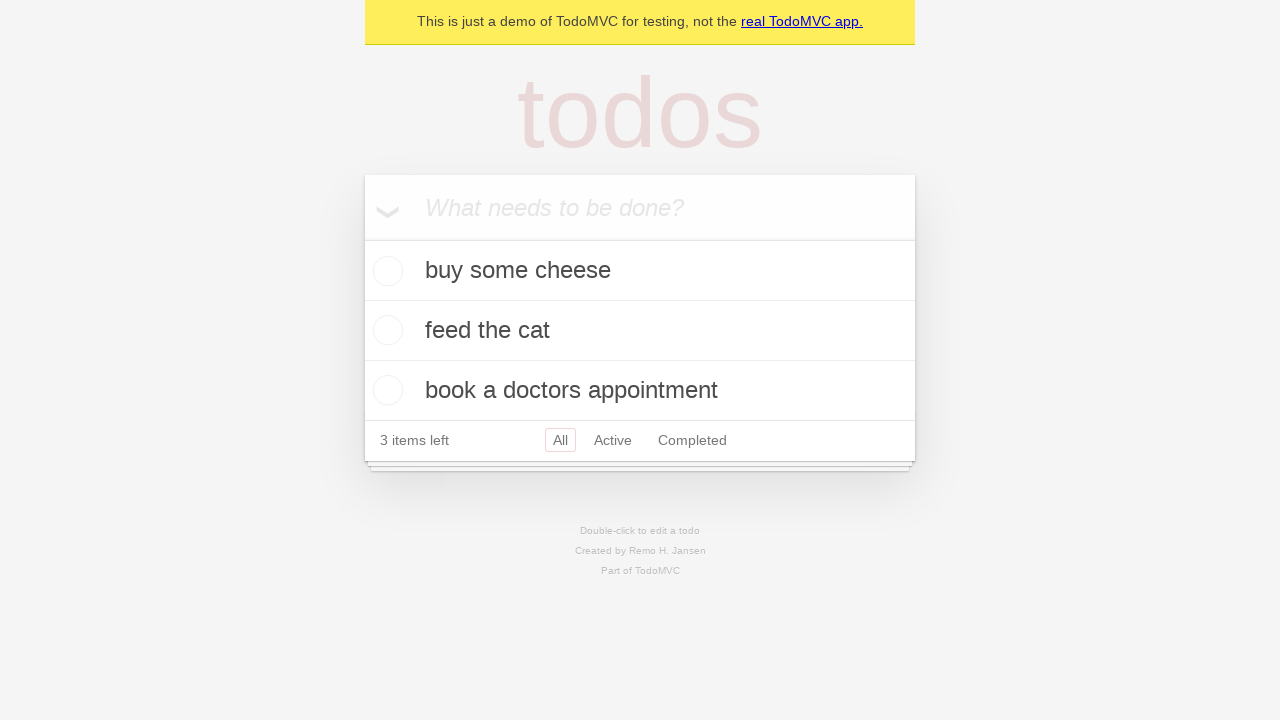